Tests prompt popup handling by clicking a button that triggers a prompt, entering text into the prompt, and accepting it

Starting URL: https://omayo.blogspot.com/p/page7.html

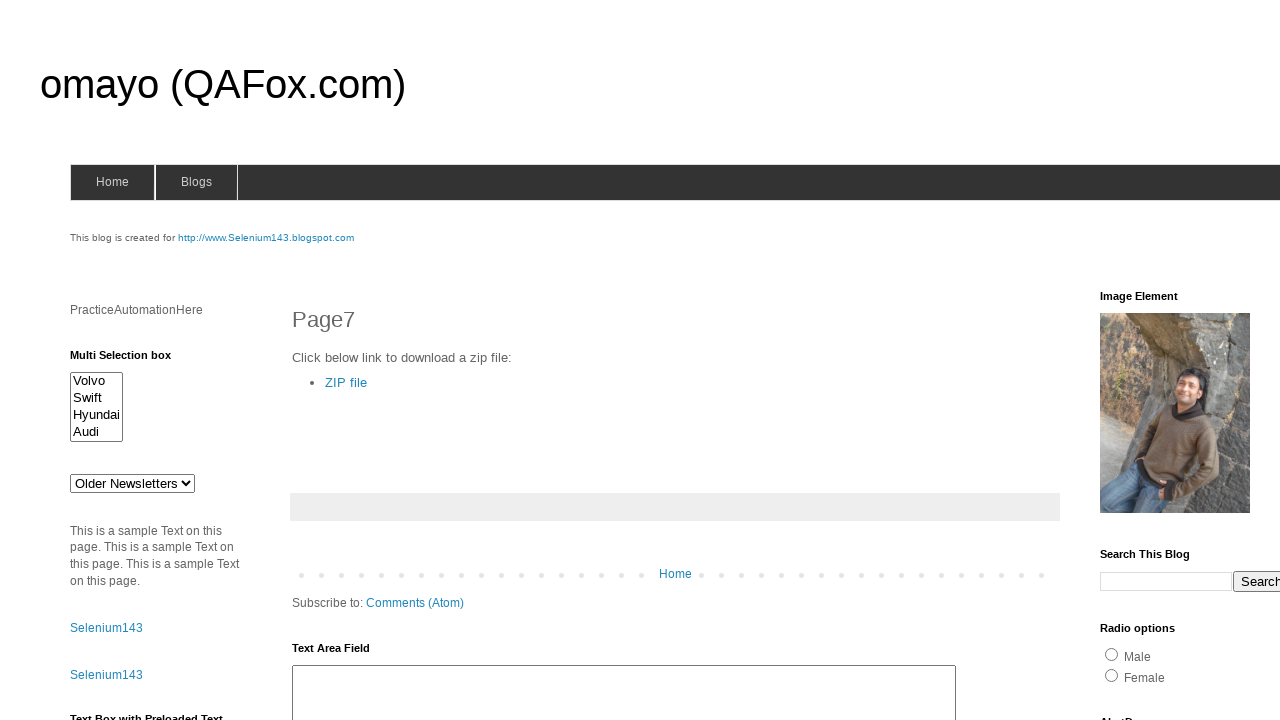

Clicked prompt button to trigger prompt popup at (1140, 361) on #prompt
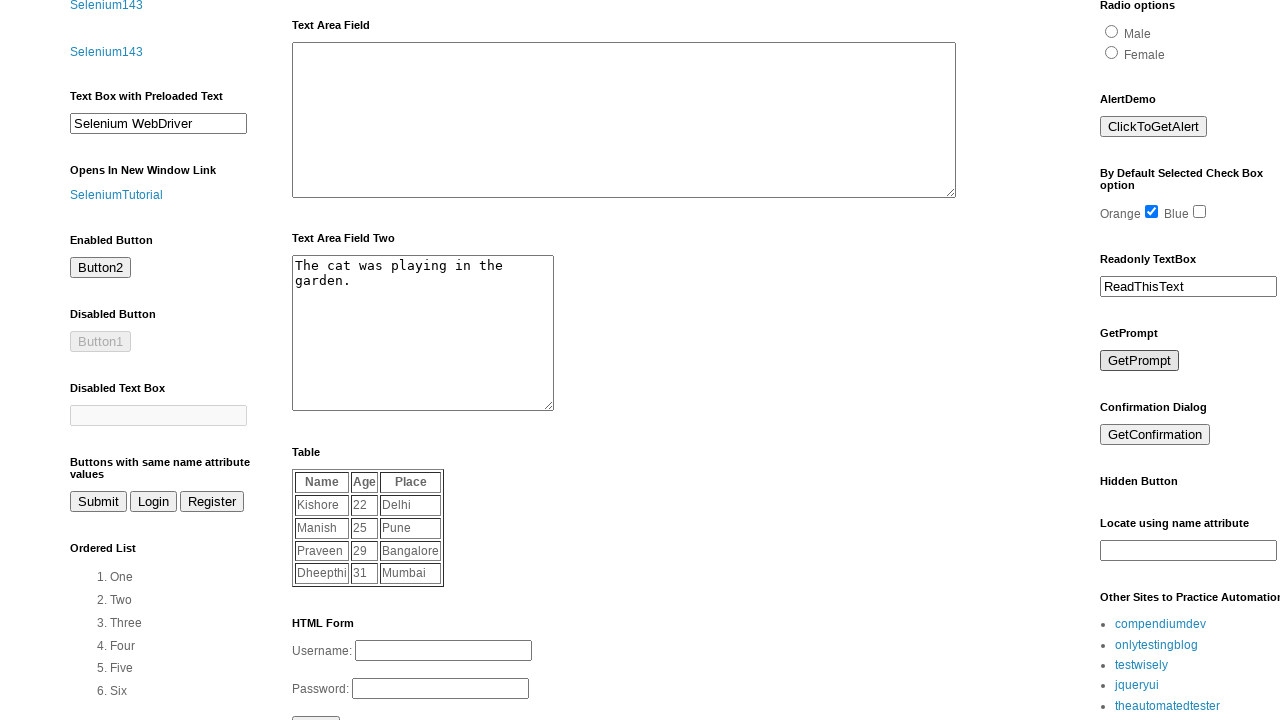

Set up dialog handler to accept prompt with 'selenium'
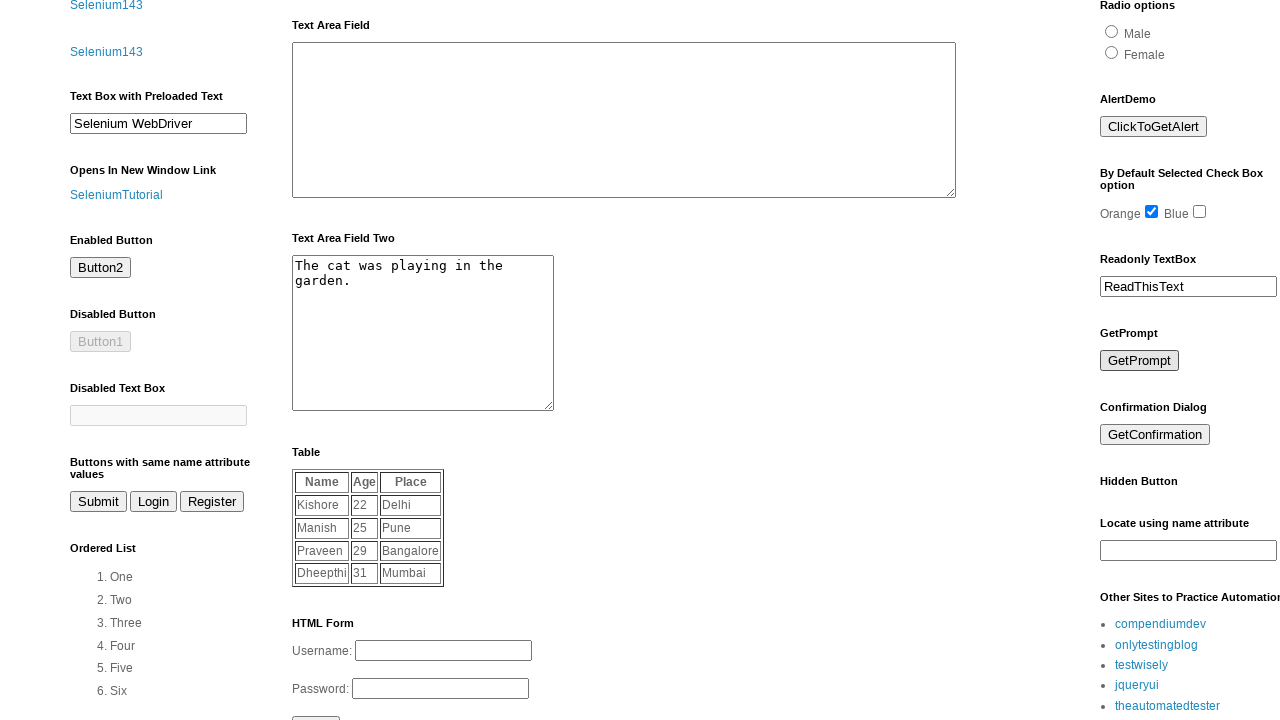

Clicked prompt button again with dialog handler active at (1140, 361) on #prompt
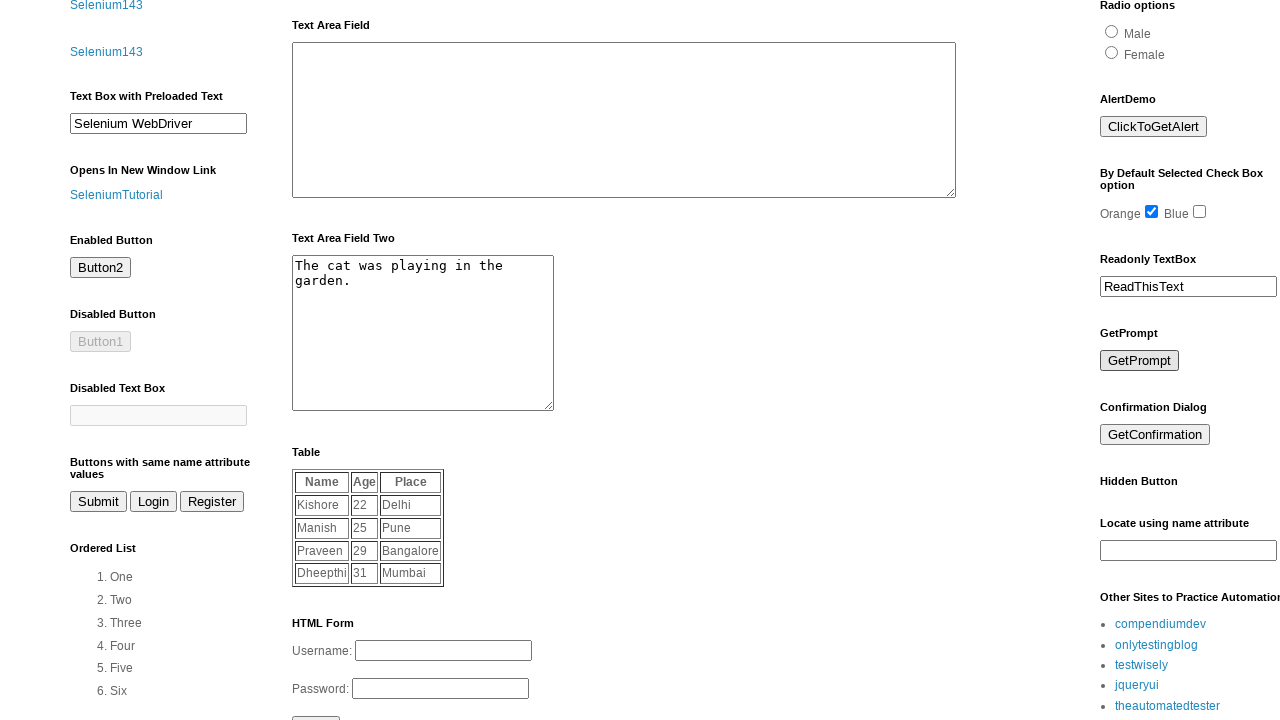

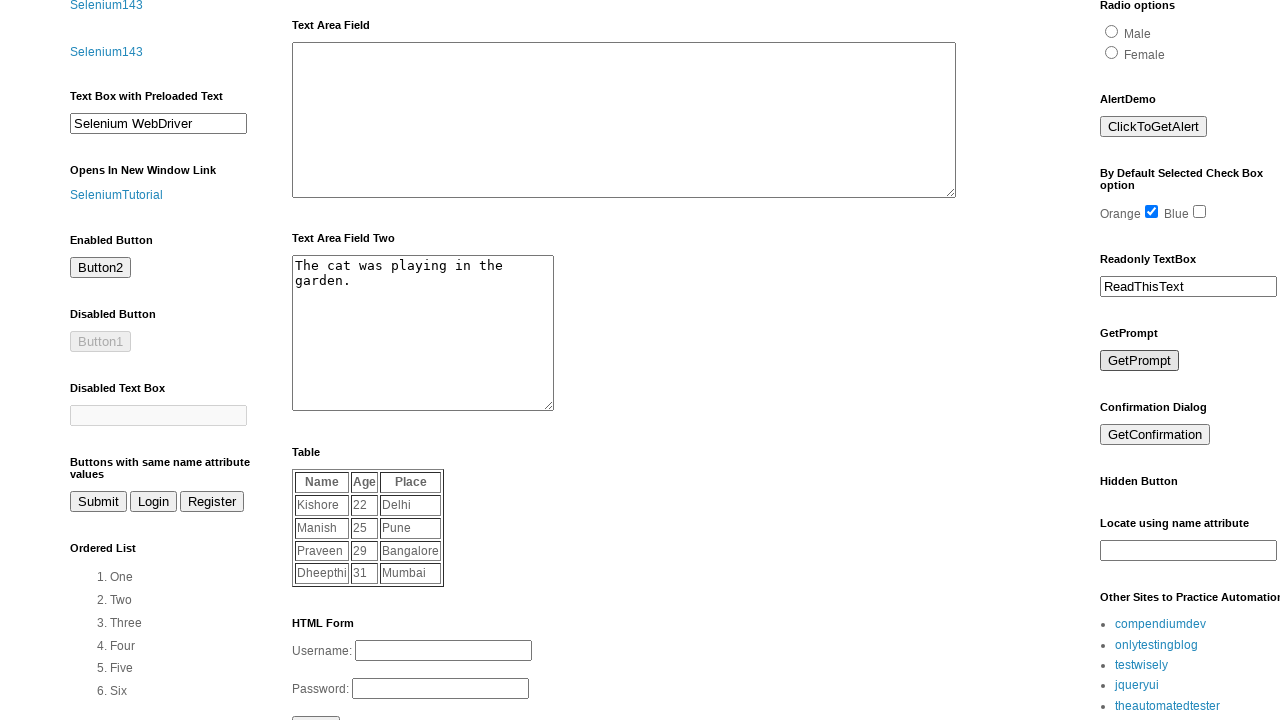